Tests adding a todo item to a sample todo application by typing text into the input field and pressing Enter, then verifying the item was added.

Starting URL: https://lambdatest.github.io/sample-todo-app/

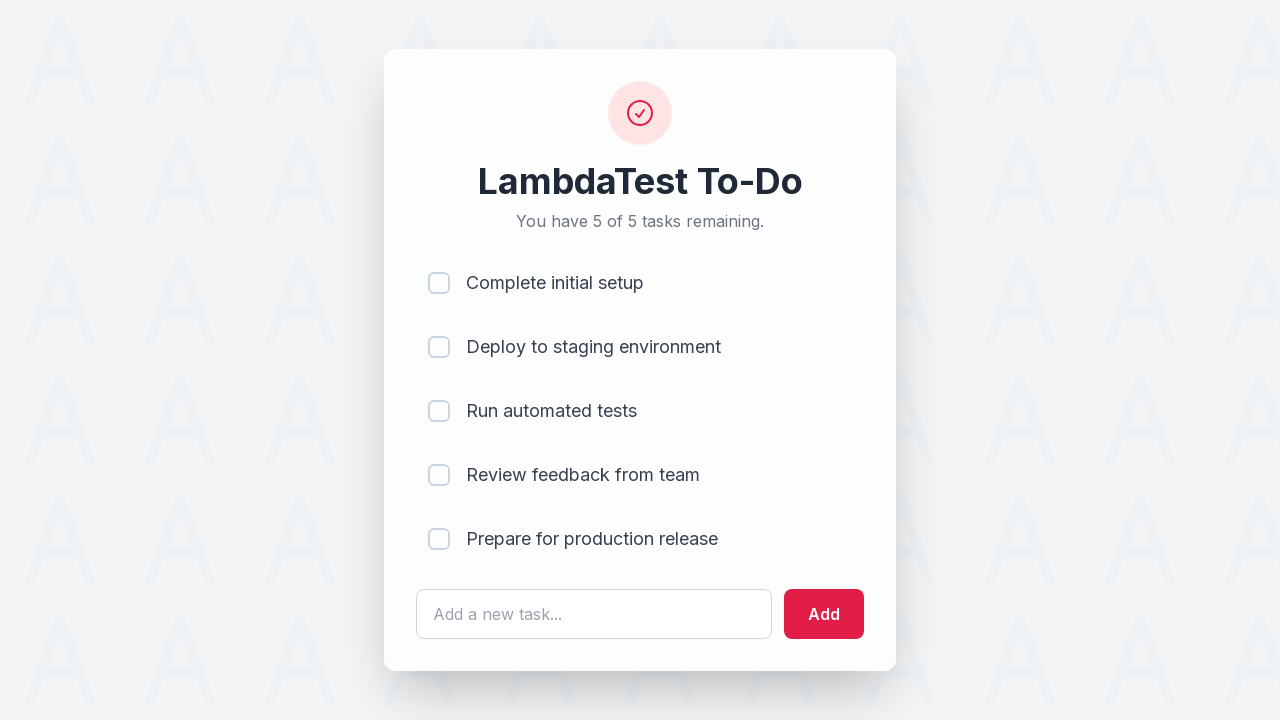

Filled todo input field with 'Fender Mora - Selenium' on #sampletodotext
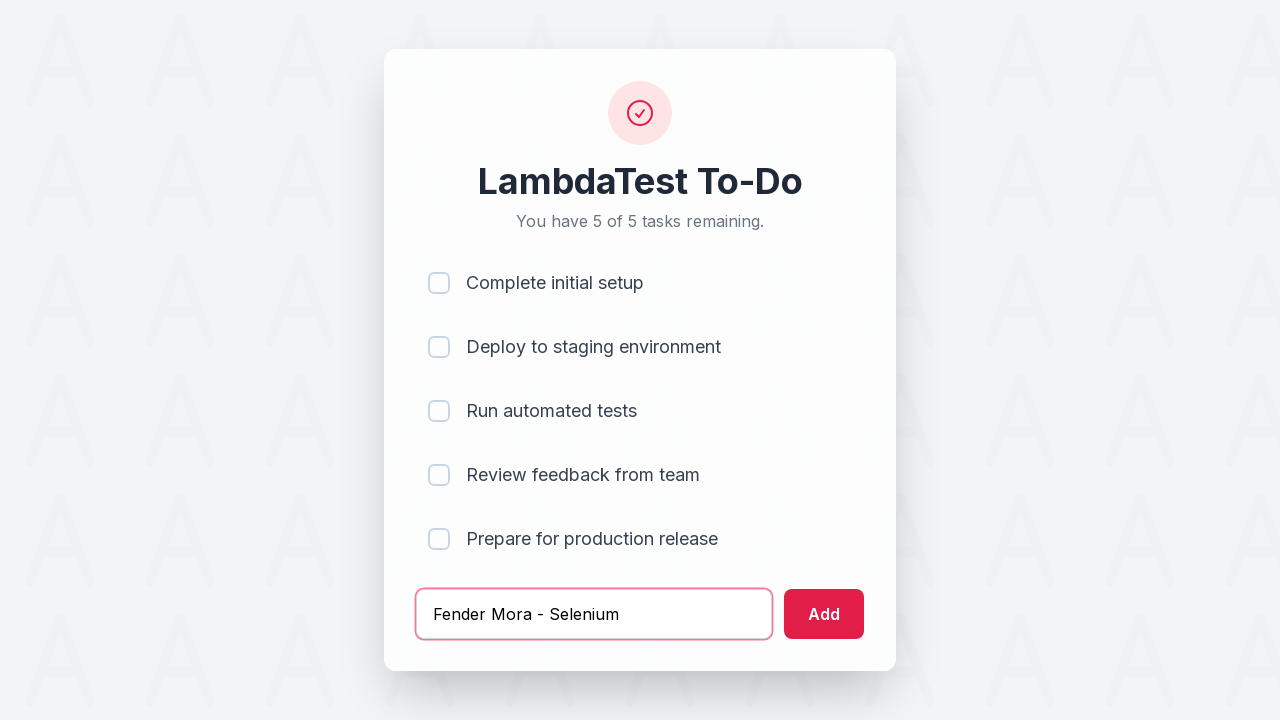

Pressed Enter to add the todo item on #sampletodotext
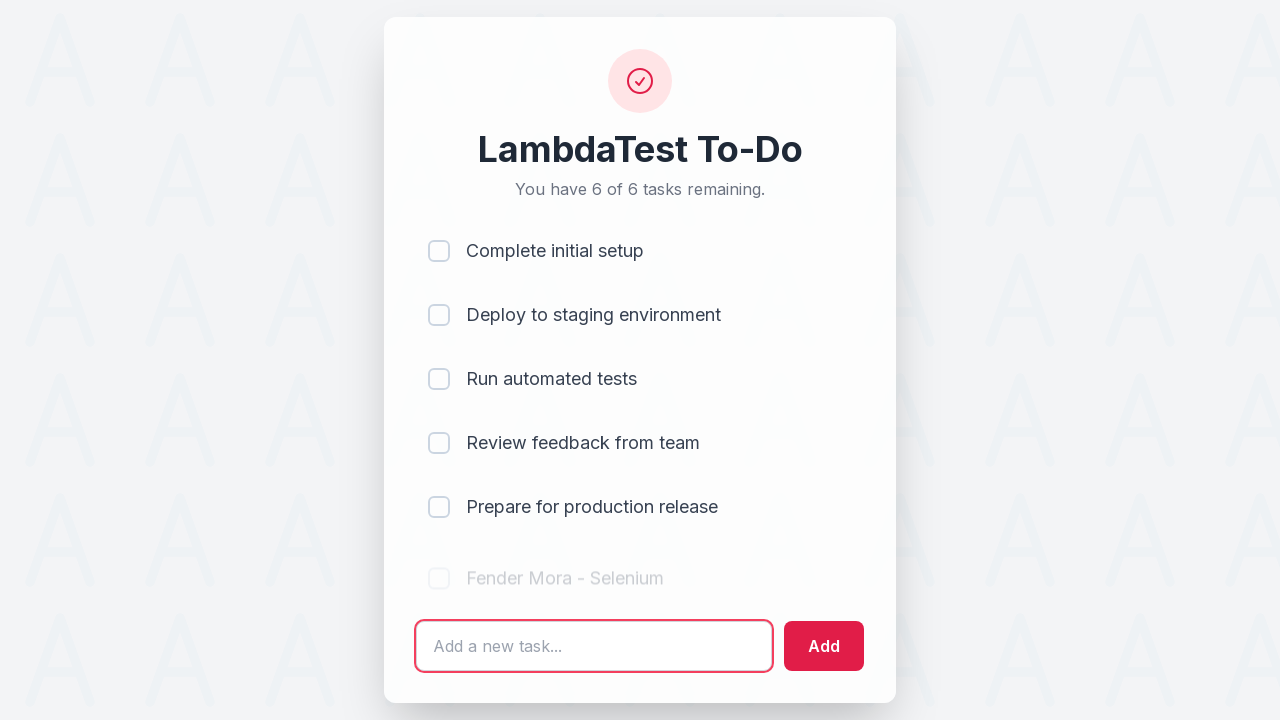

Todo item successfully added and appeared in the list
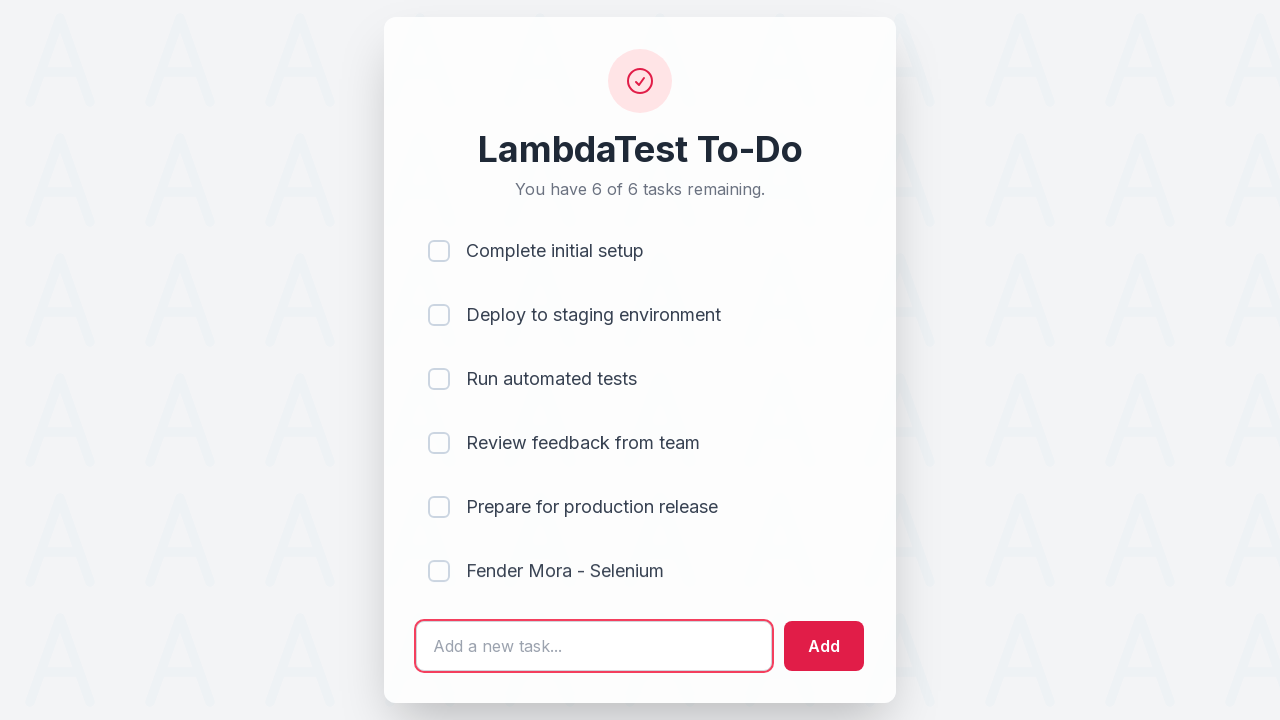

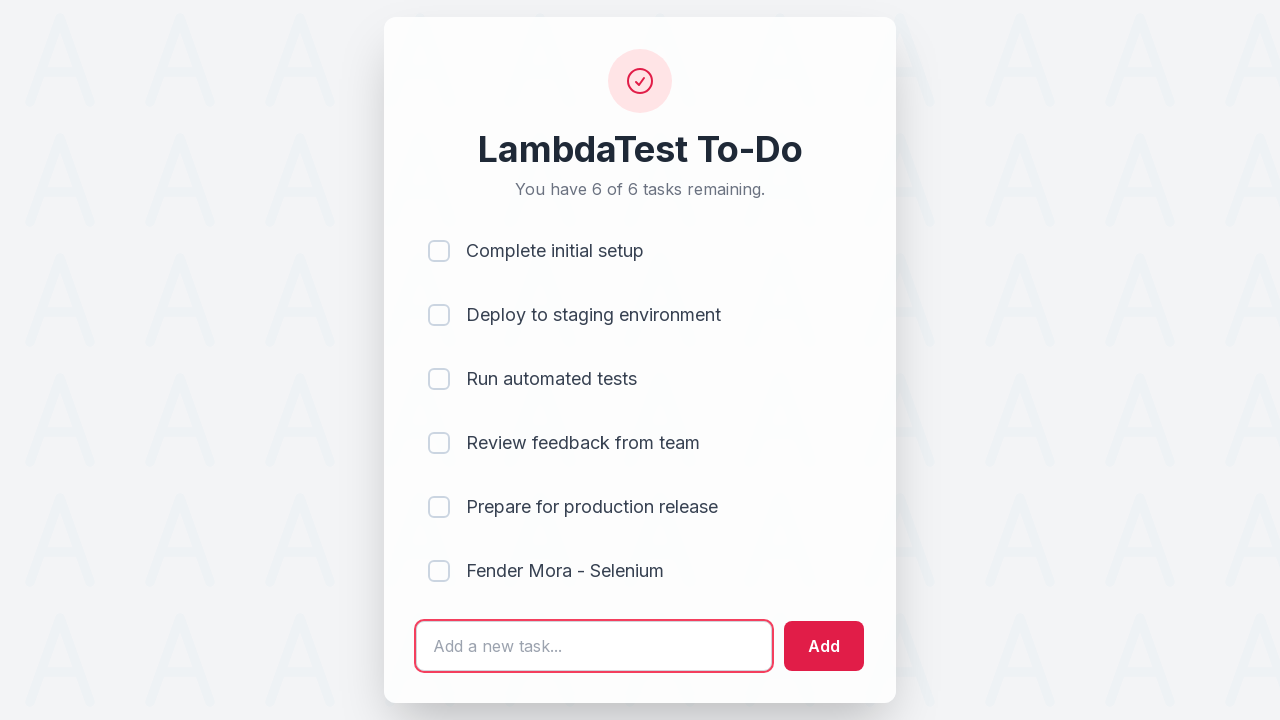